Tests clicking a checkbox to uncheck it (it starts checked)

Starting URL: https://bonigarcia.dev/selenium-webdriver-java/web-form.html

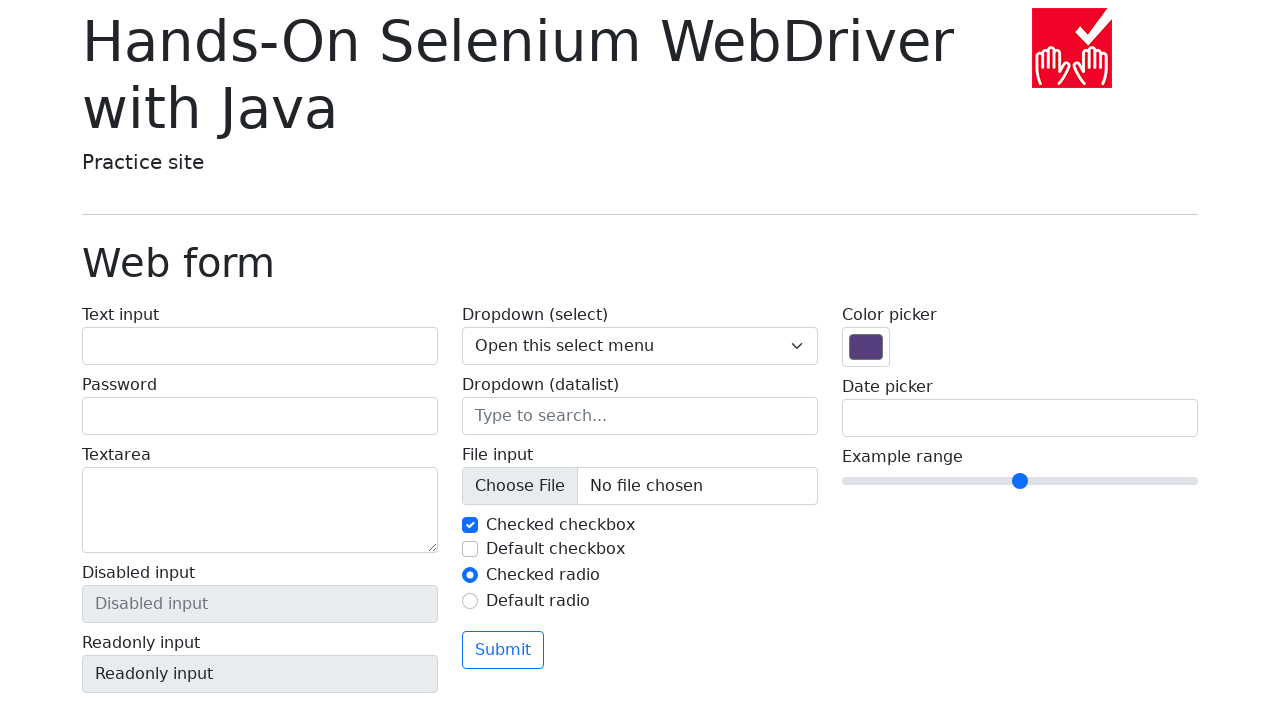

Navigated to web form page
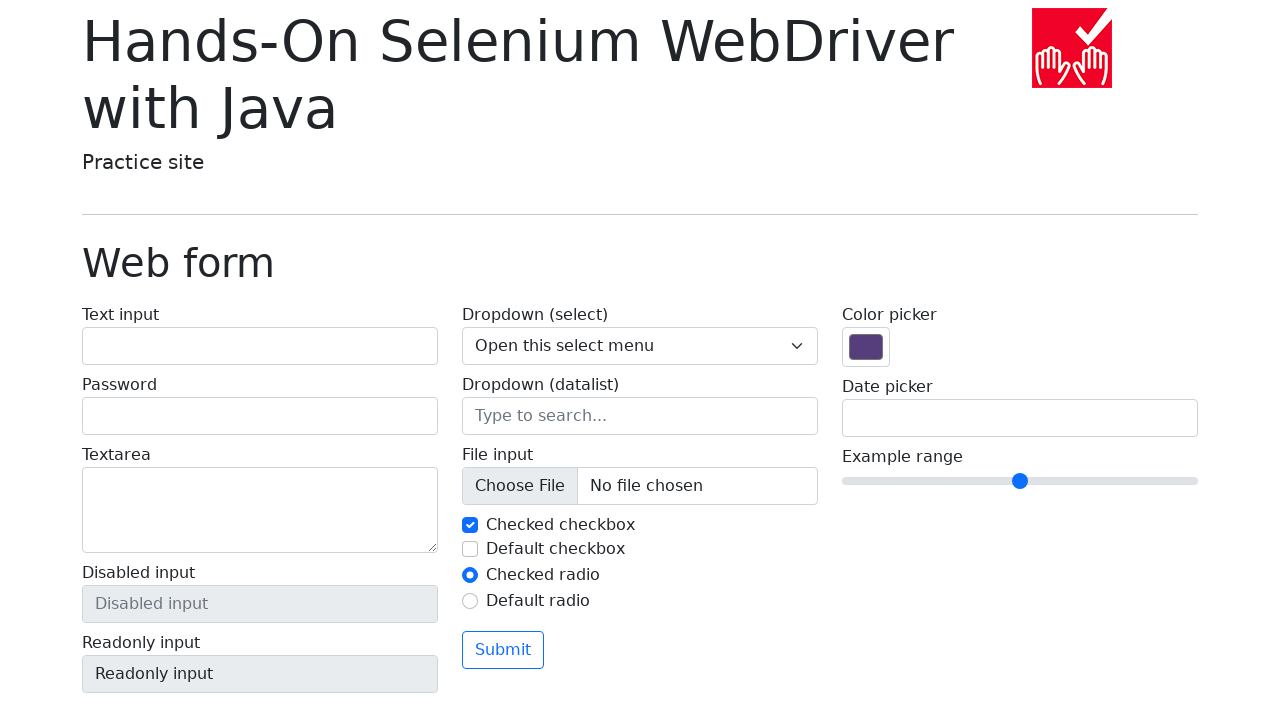

Clicked checkbox to uncheck it at (470, 525) on input#my-check-1
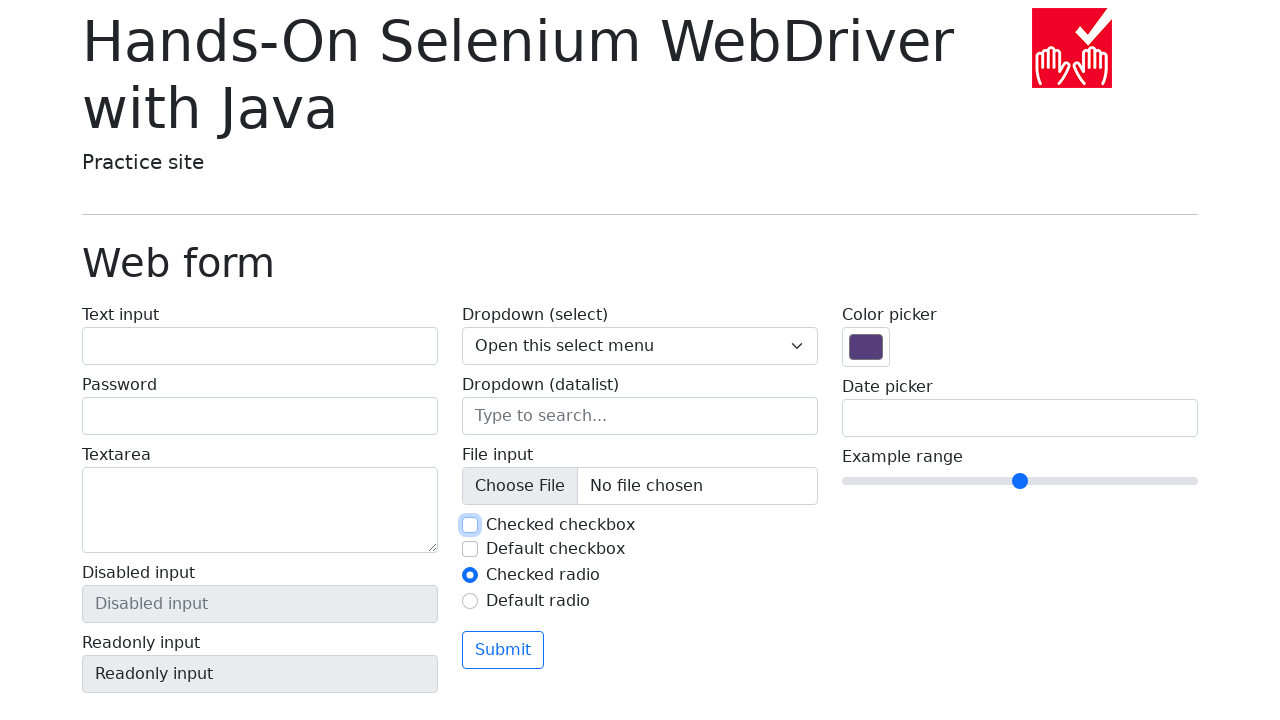

Verified checkbox is unchecked
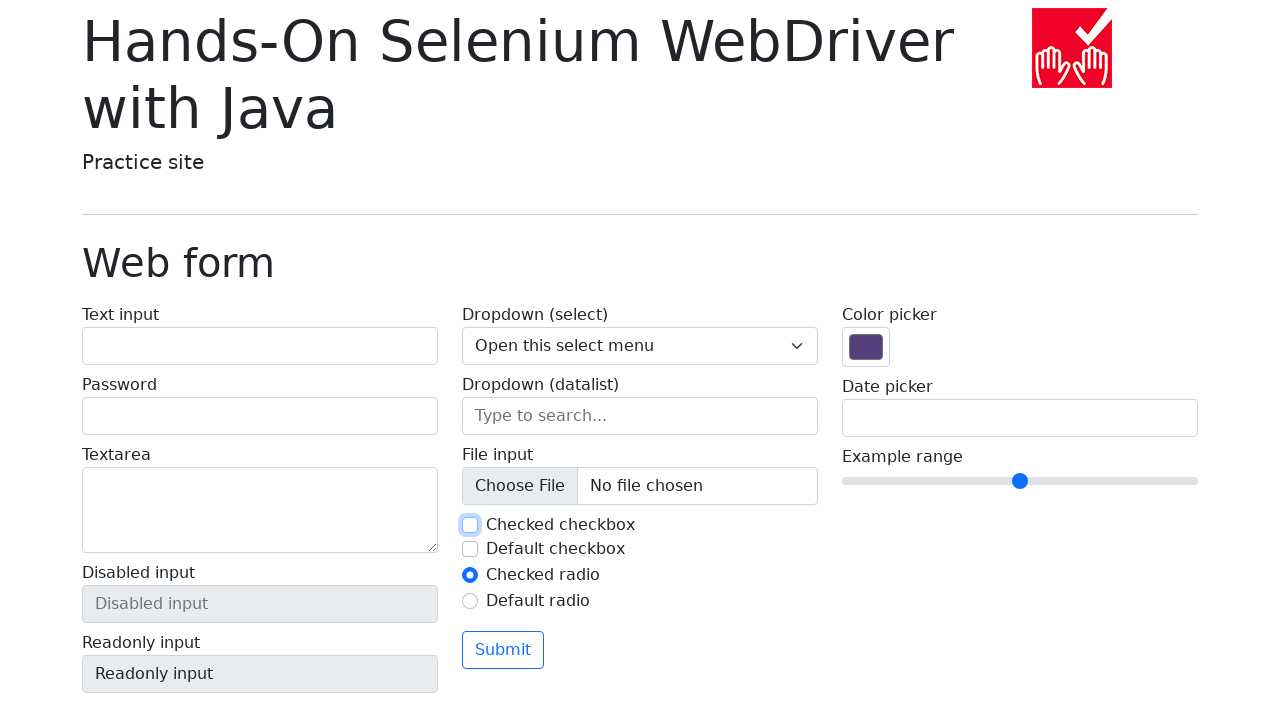

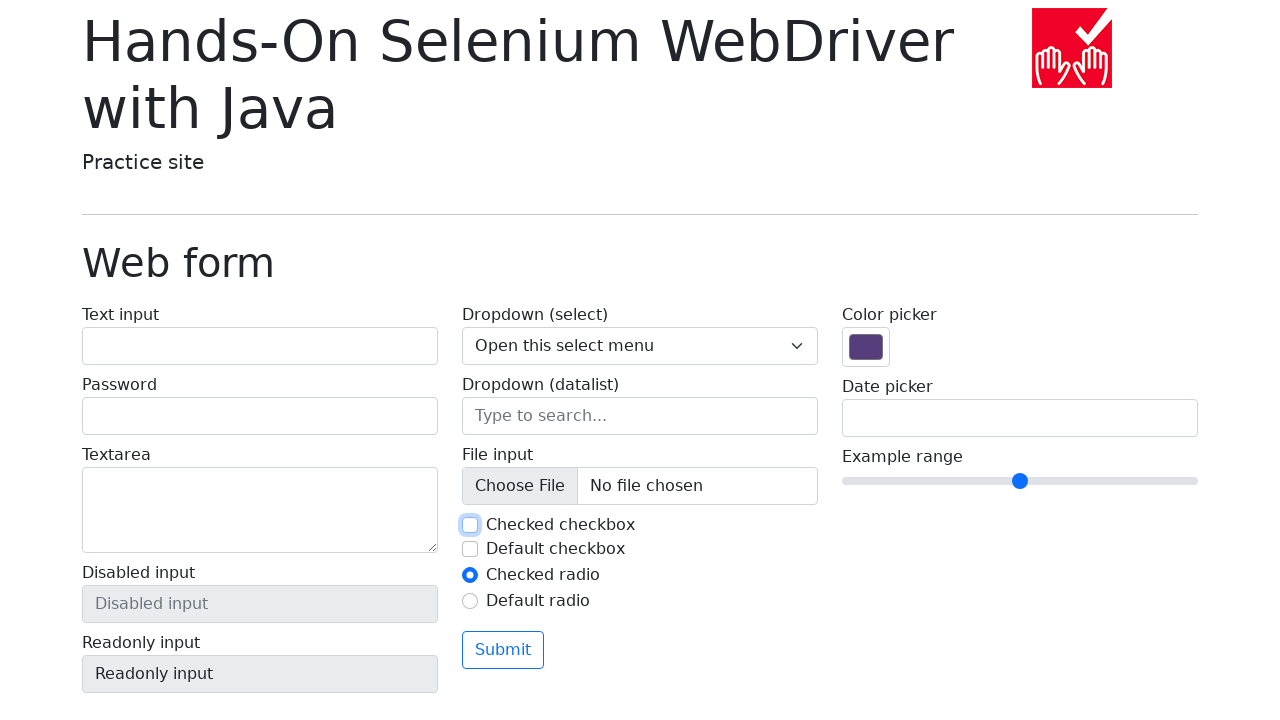